Navigates to an explicit wait demo page and retrieves the style attribute of a price element to verify its visibility properties.

Starting URL: http://suninjuly.github.io/explicit_wait2.html

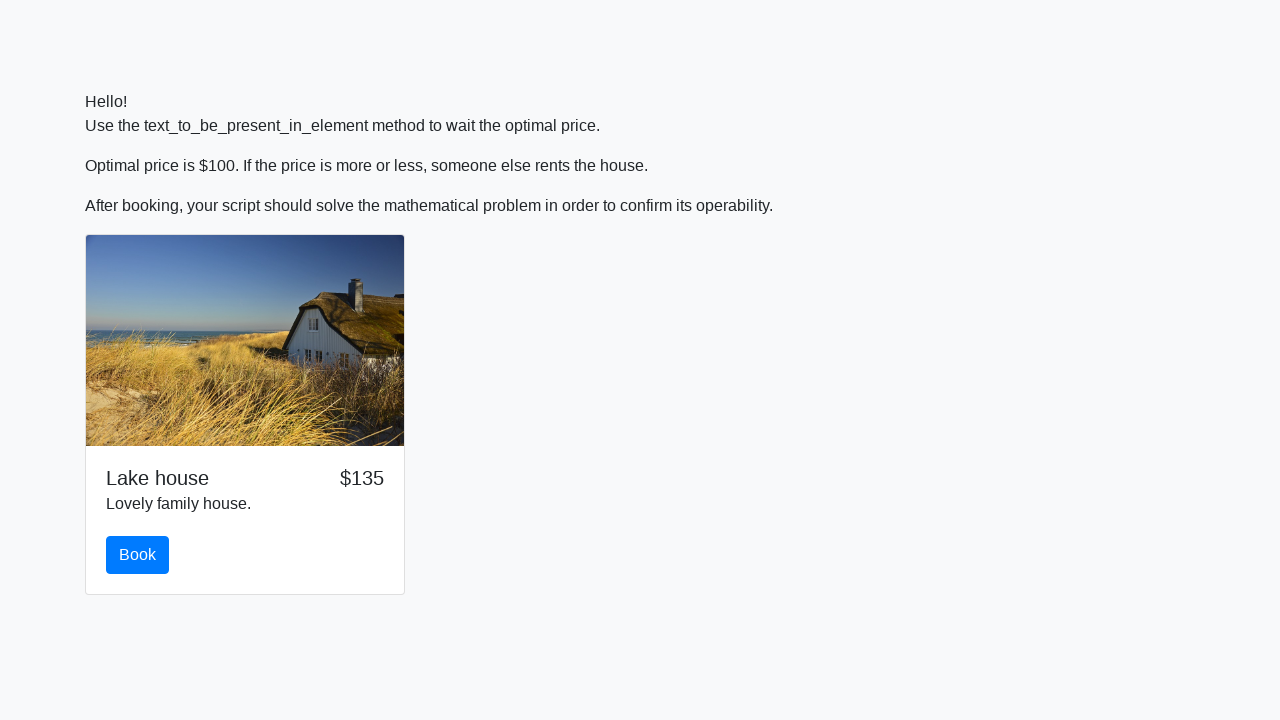

Navigated to explicit wait demo page
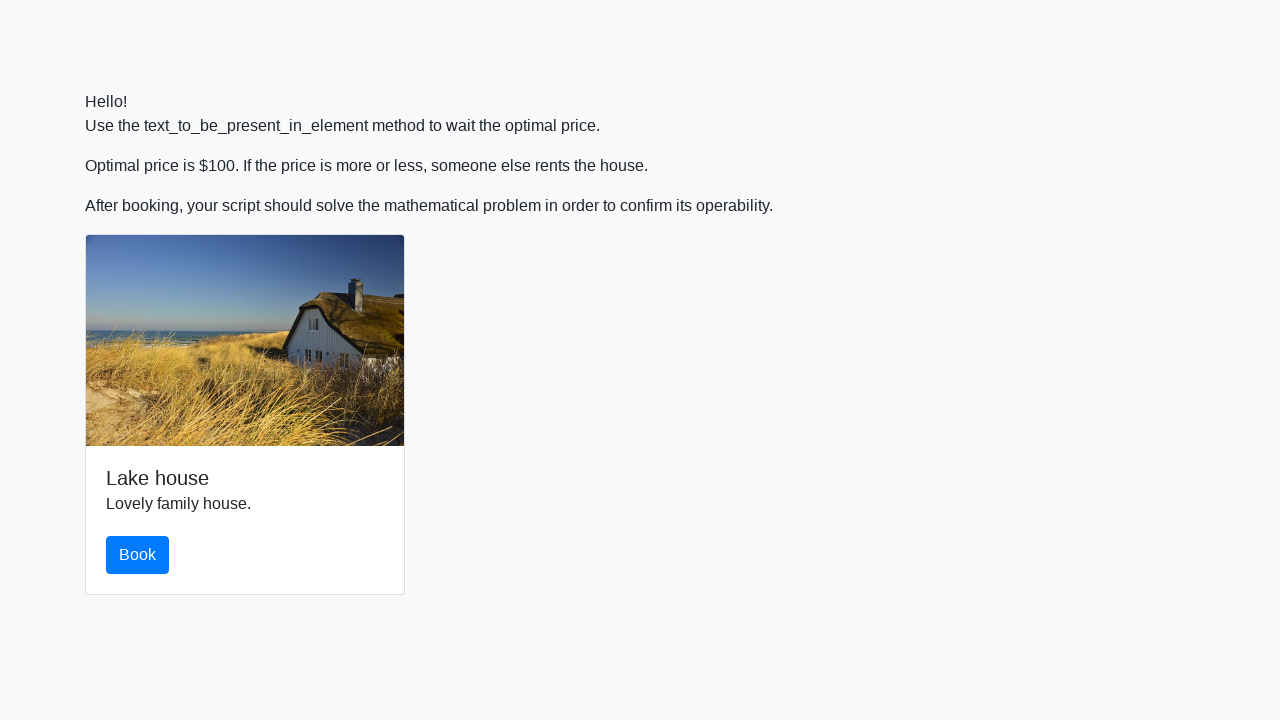

Price element became attached to DOM
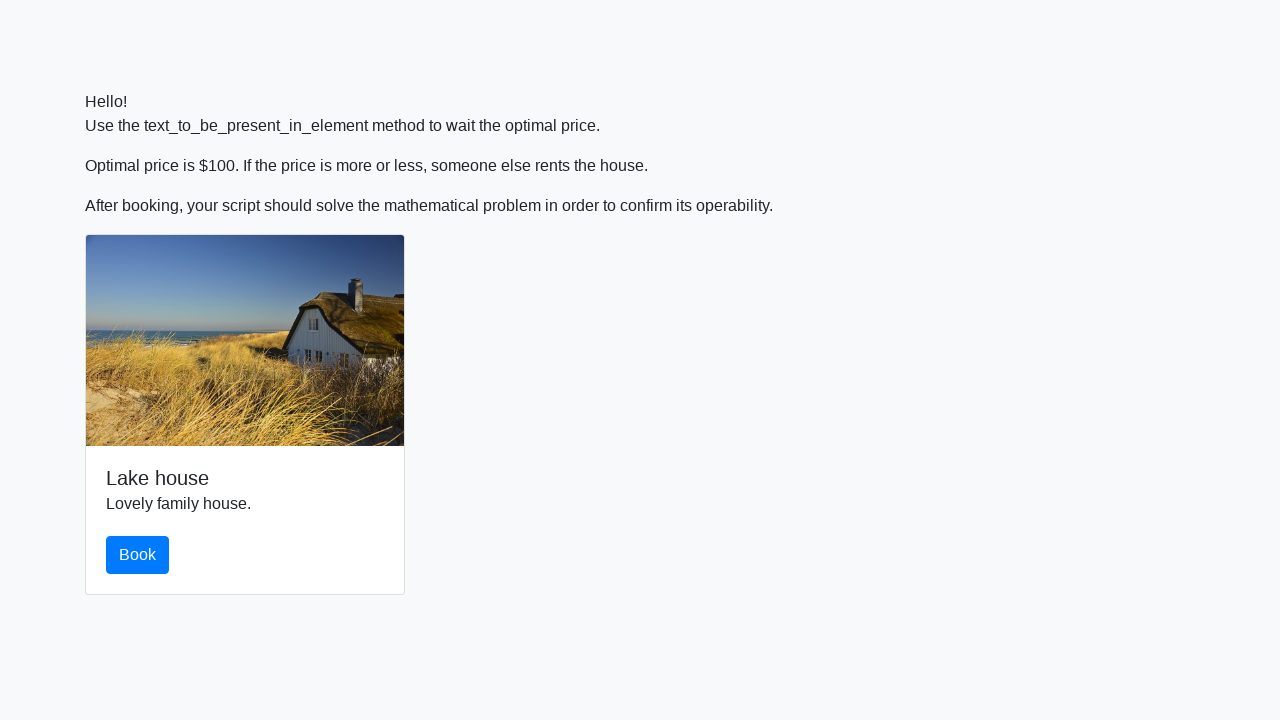

Retrieved style attribute from price element
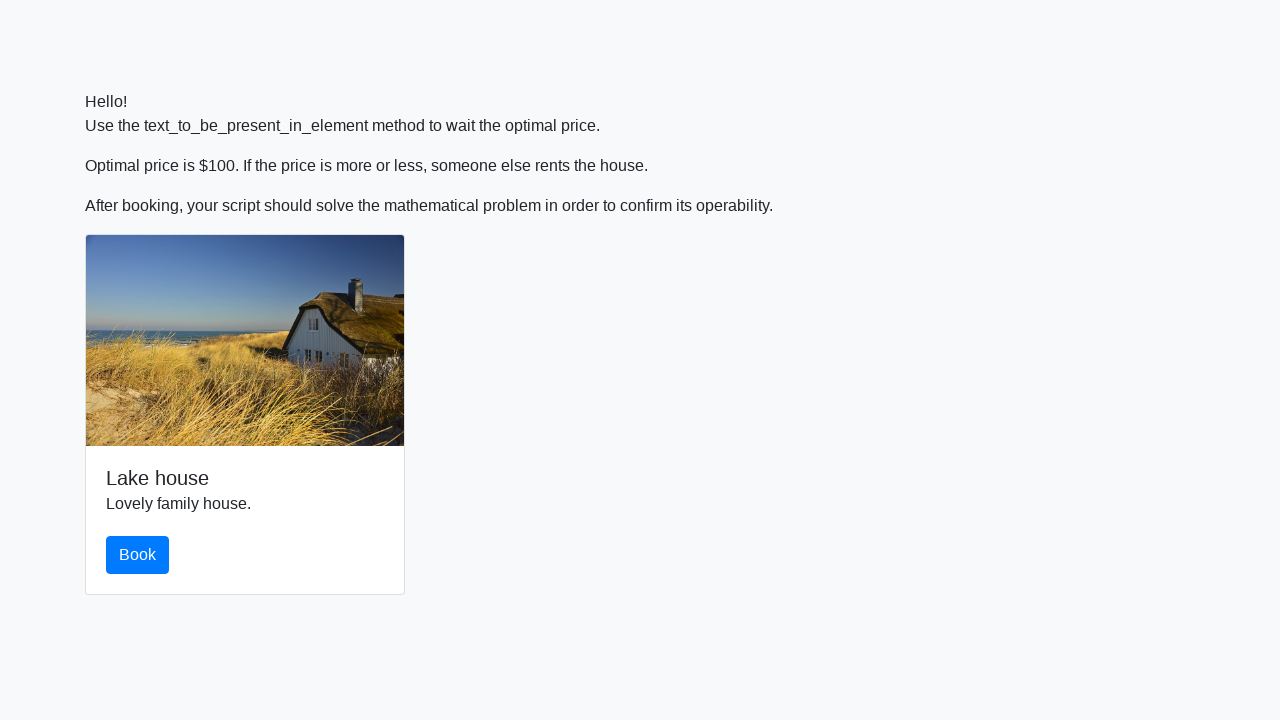

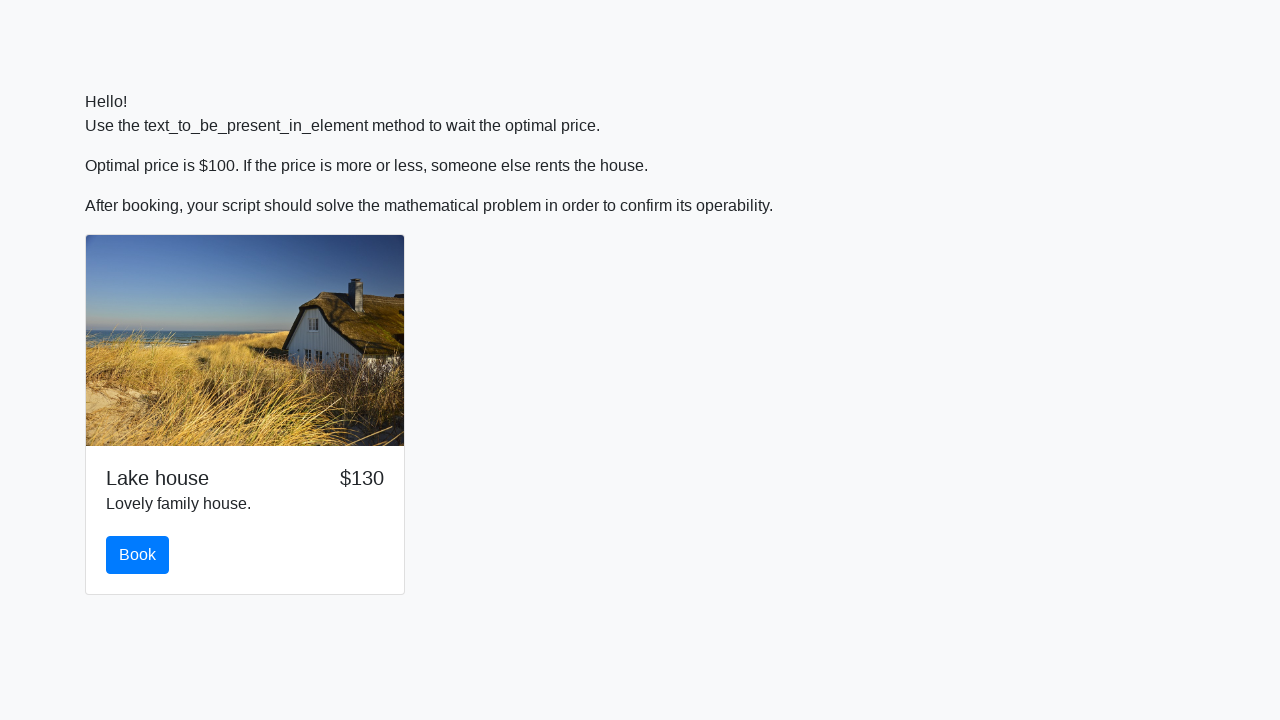